Tests the e-commerce checkout flow by adding a demo ebook to cart and attempting payment with invalid credit card information to verify error handling

Starting URL: https://shopdemo.fatfreeshop.com/?

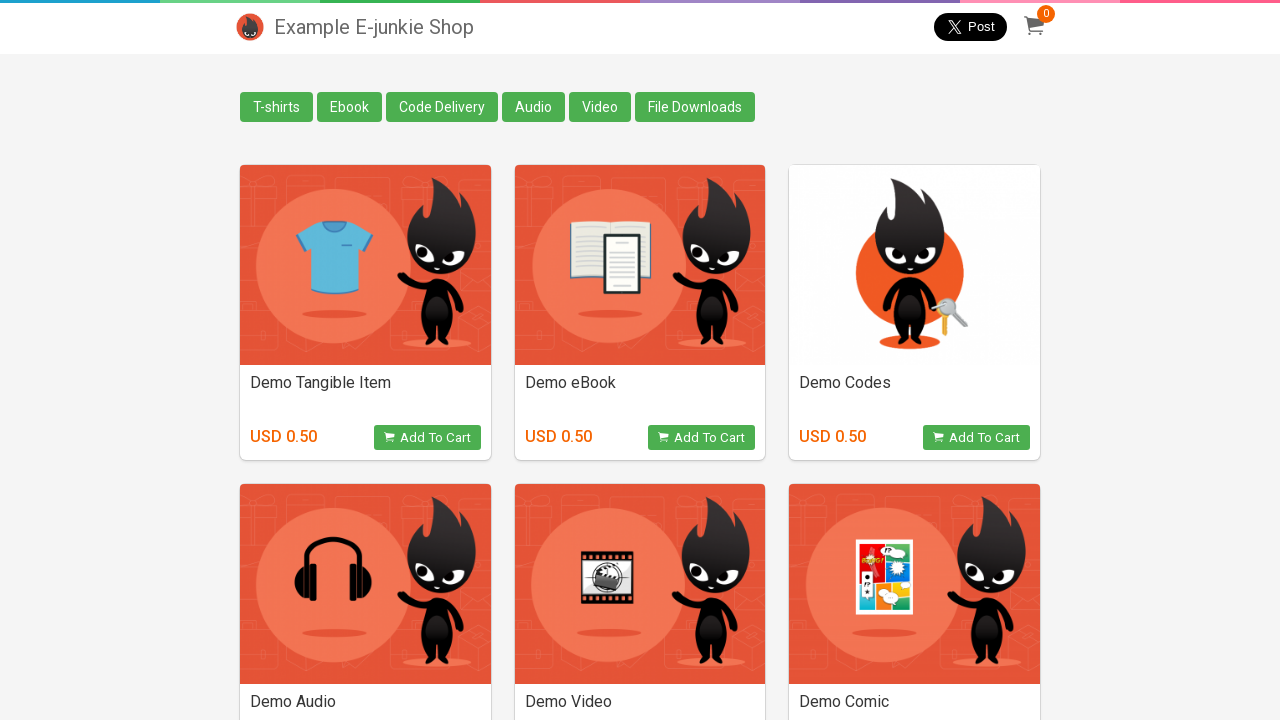

Clicked add to cart button for Demo eBook product at (664, 438) on (//div[@class='basicDetails']/button/i)[2]
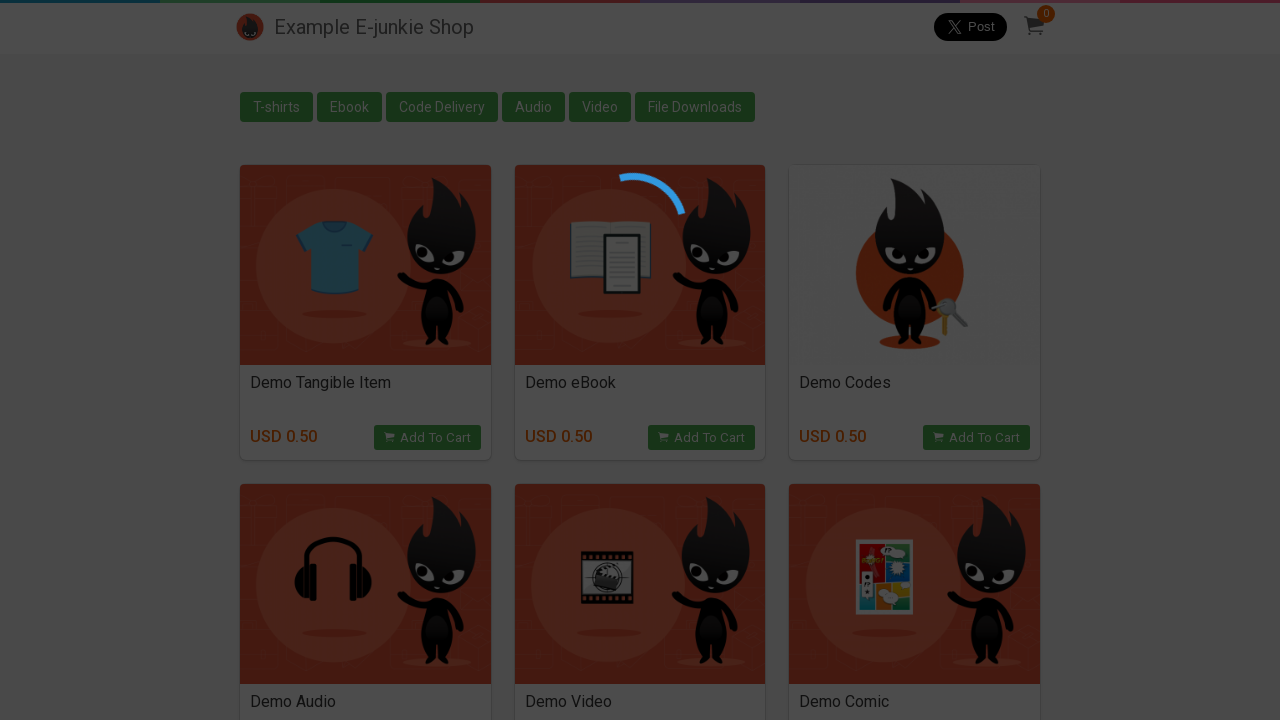

Checkout iframe loaded and element located
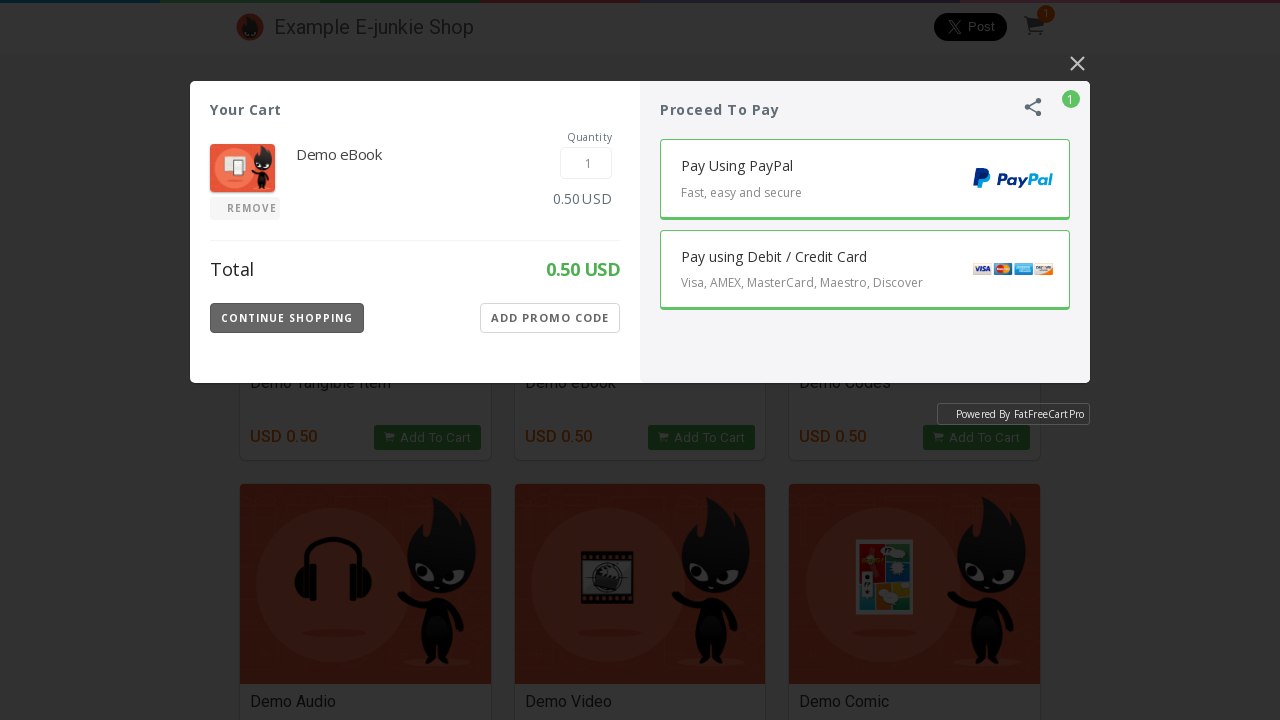

Switched to checkout iframe content
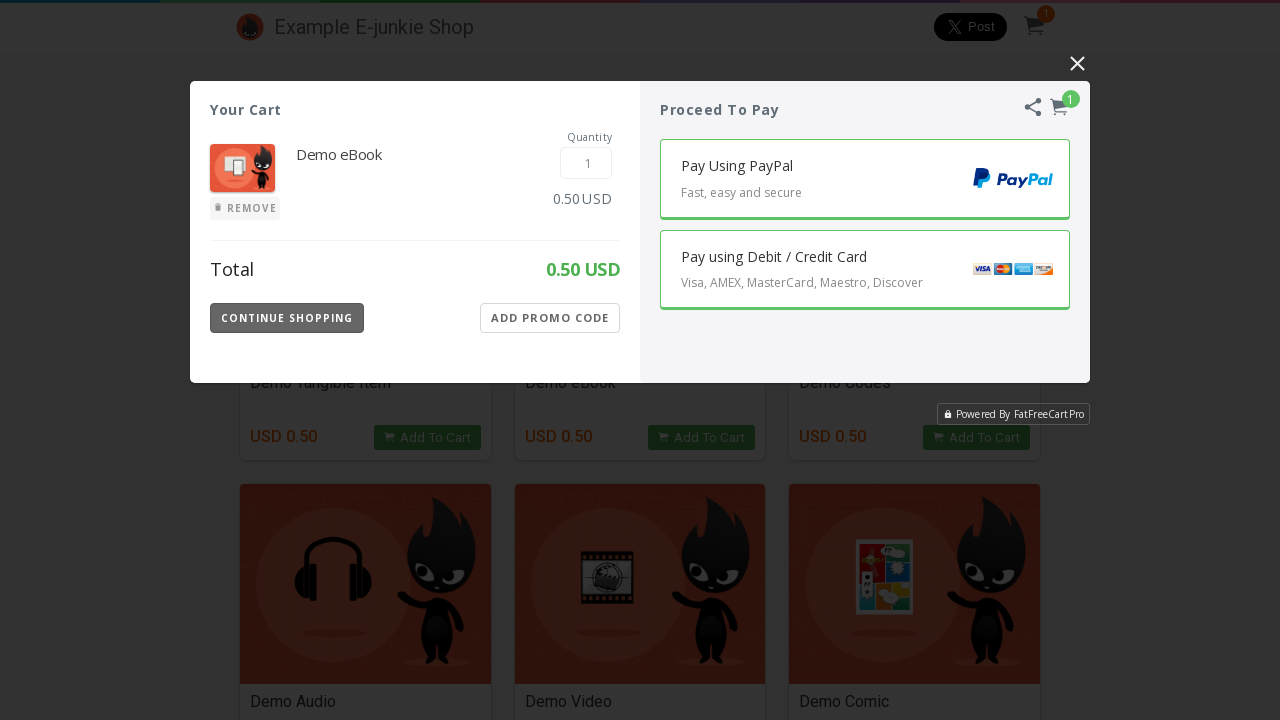

Product title element located in checkout iframe
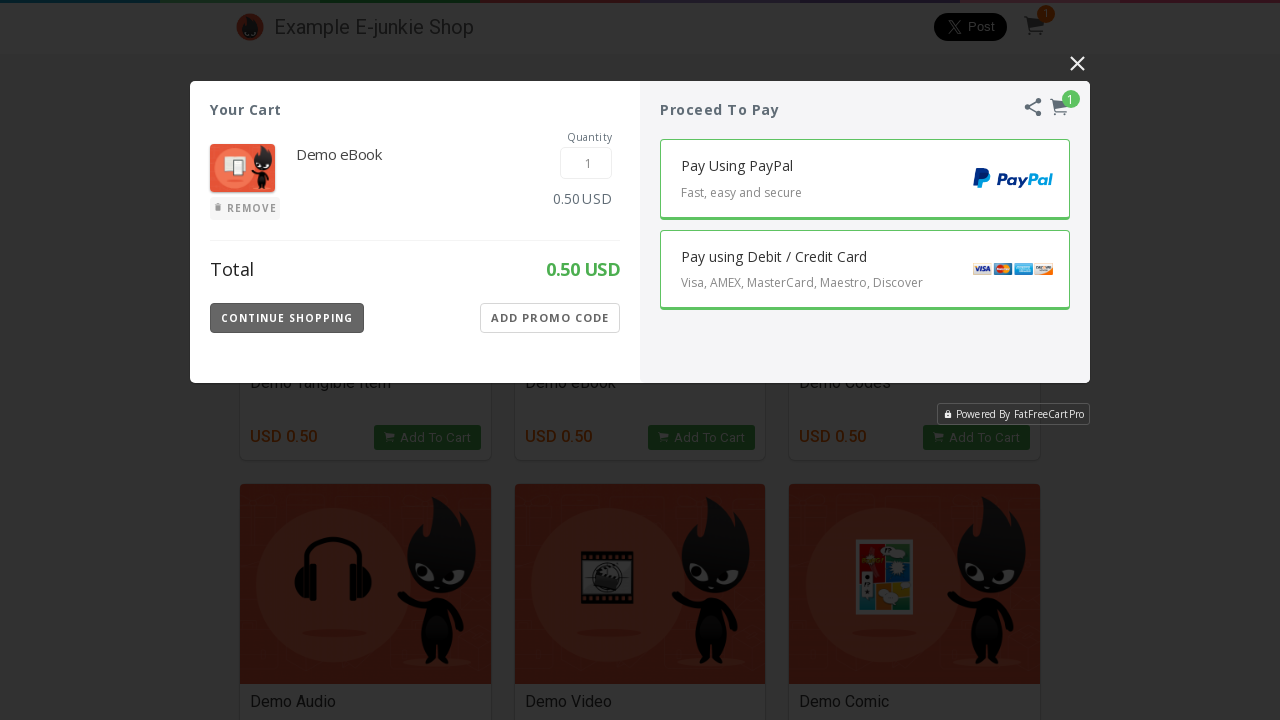

Verified Demo eBook is present in cart
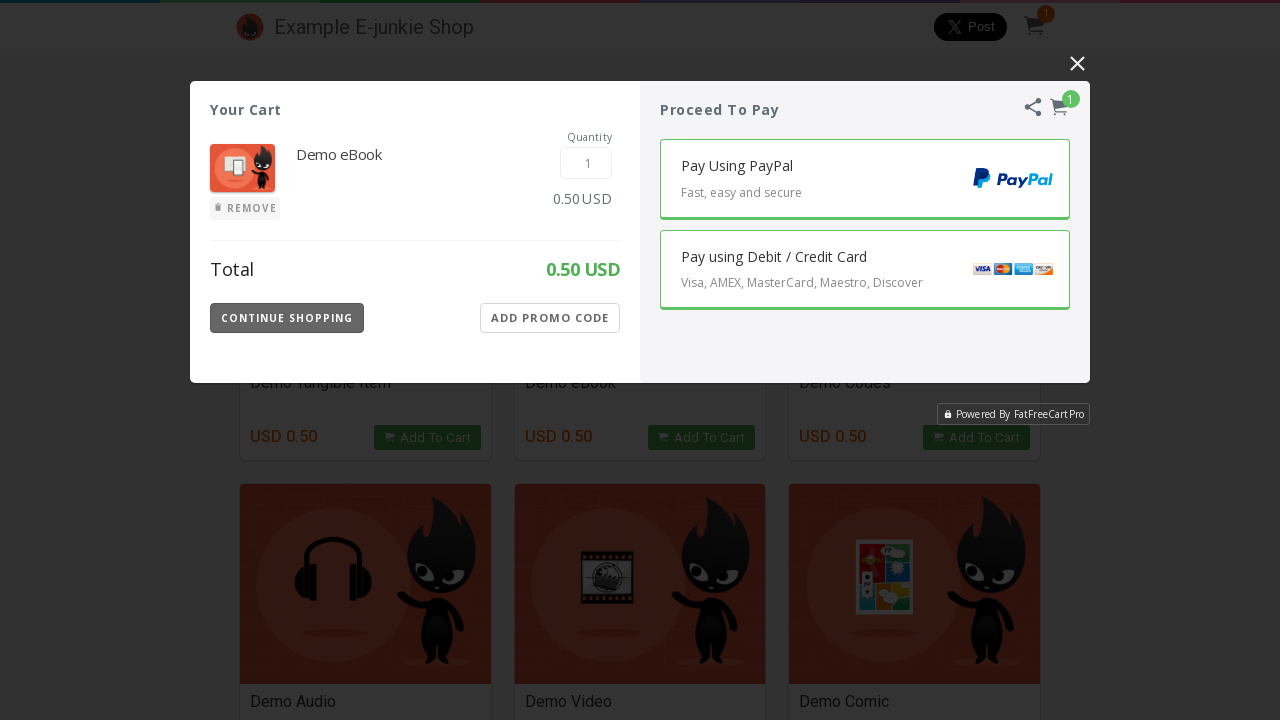

Selected credit card as payment method at (865, 270) on (//div[@class='Payment-Options']//button)[3]
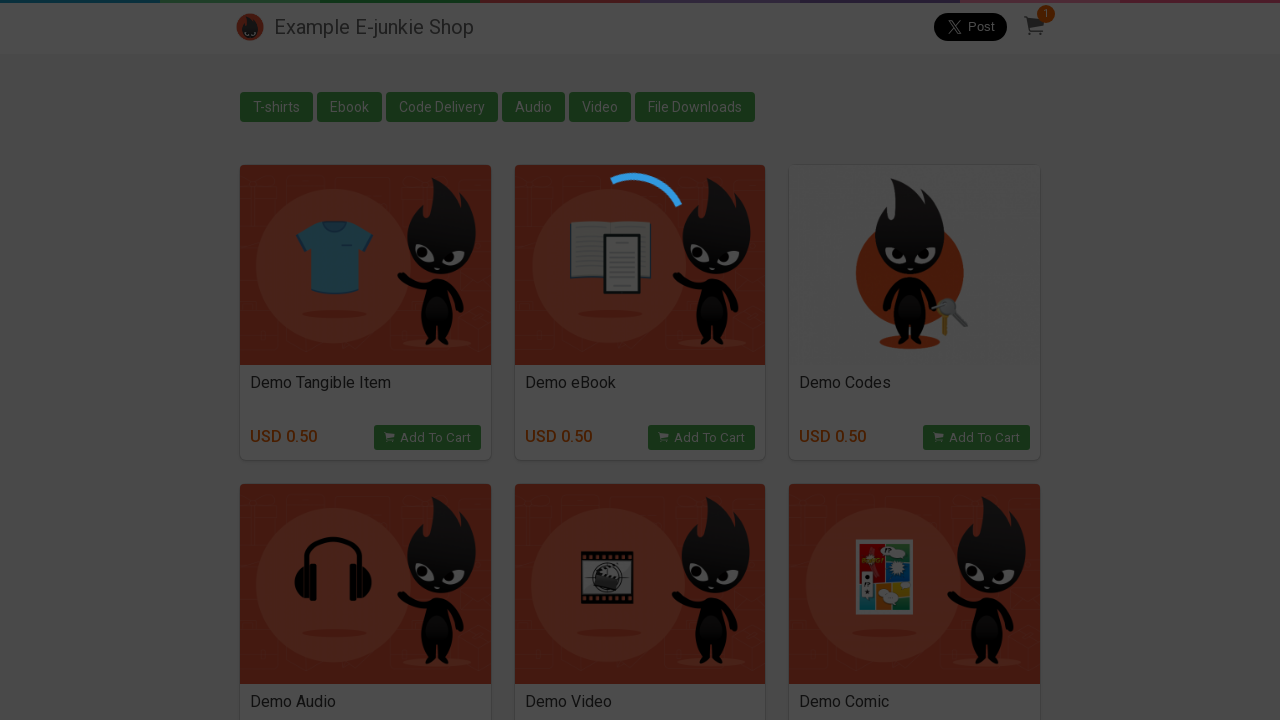

Clicked Pay 0.50 USD button to attempt payment with invalid card at (865, 293) on xpath=//button[text()='Pay 0.50 USD']
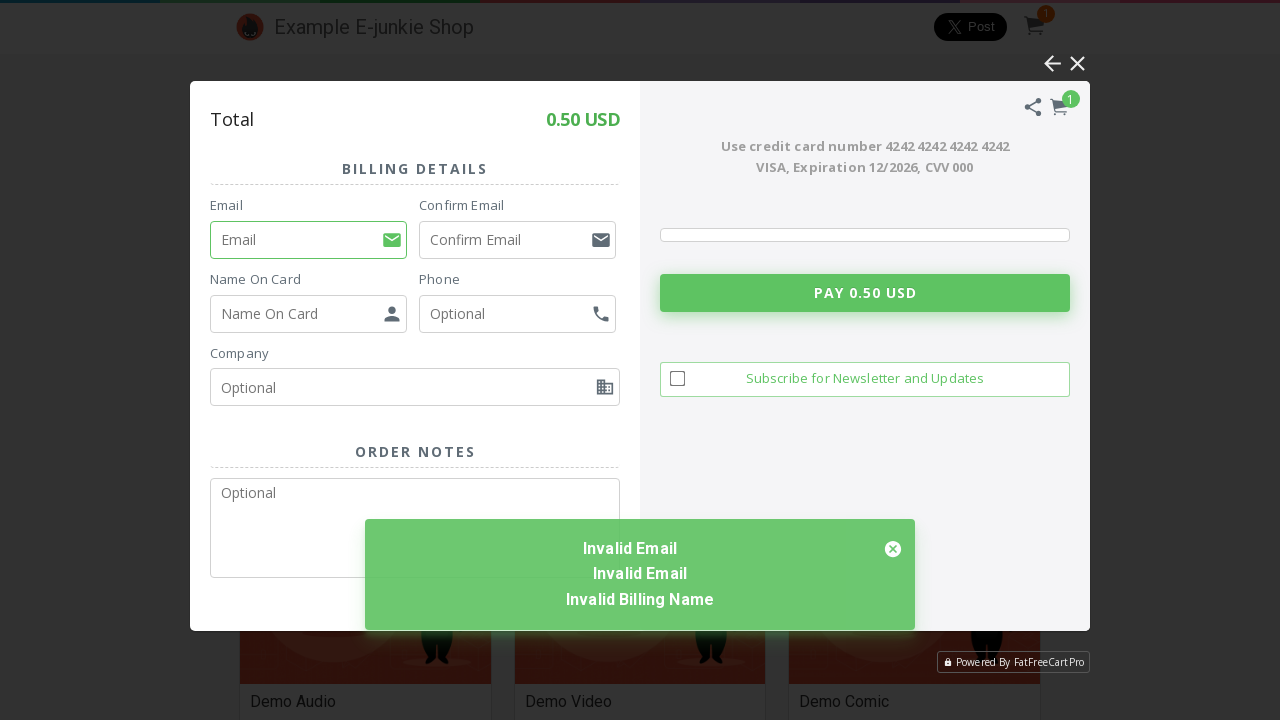

Error message element appeared in SnackBar notification
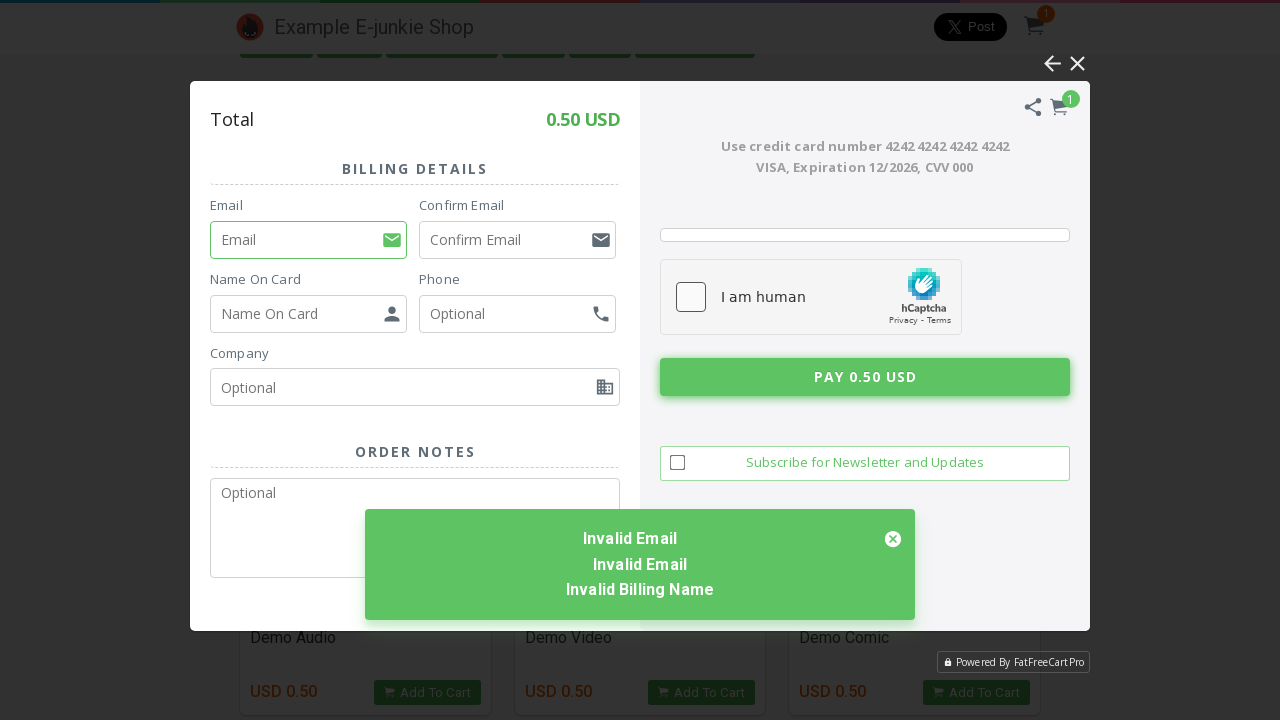

Verified error message contains 'Invalid' text for invalid credit card
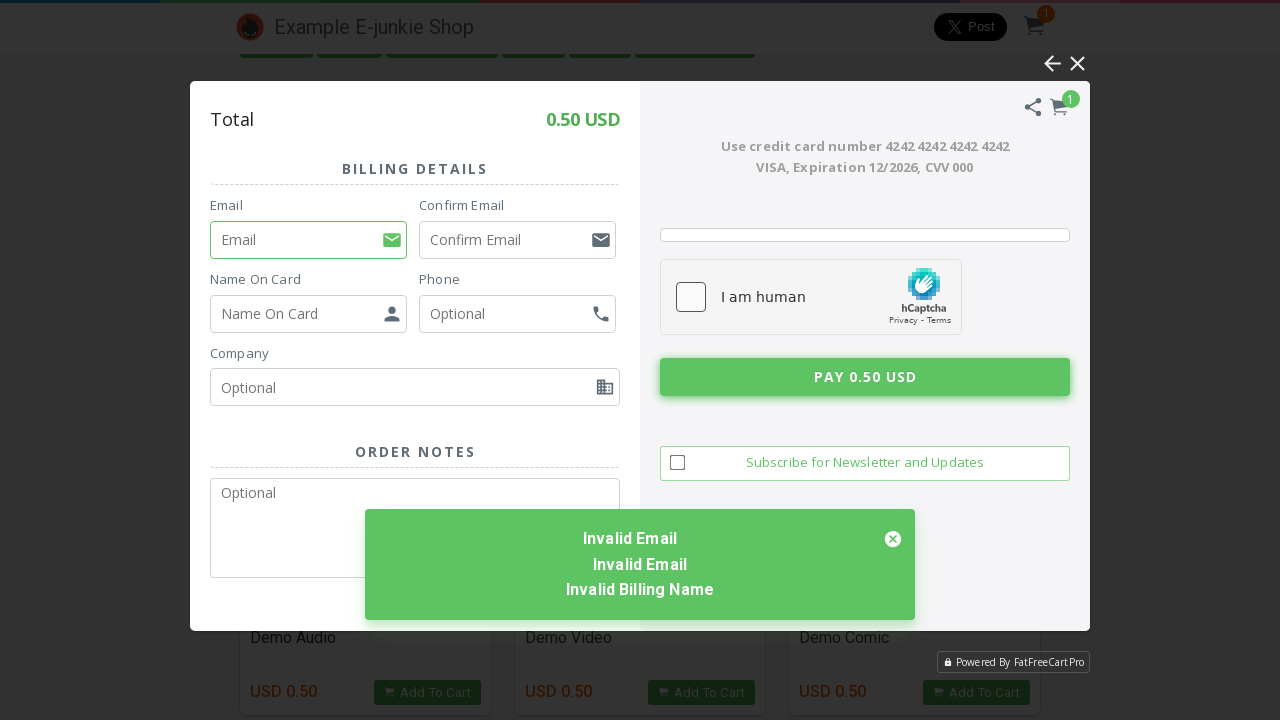

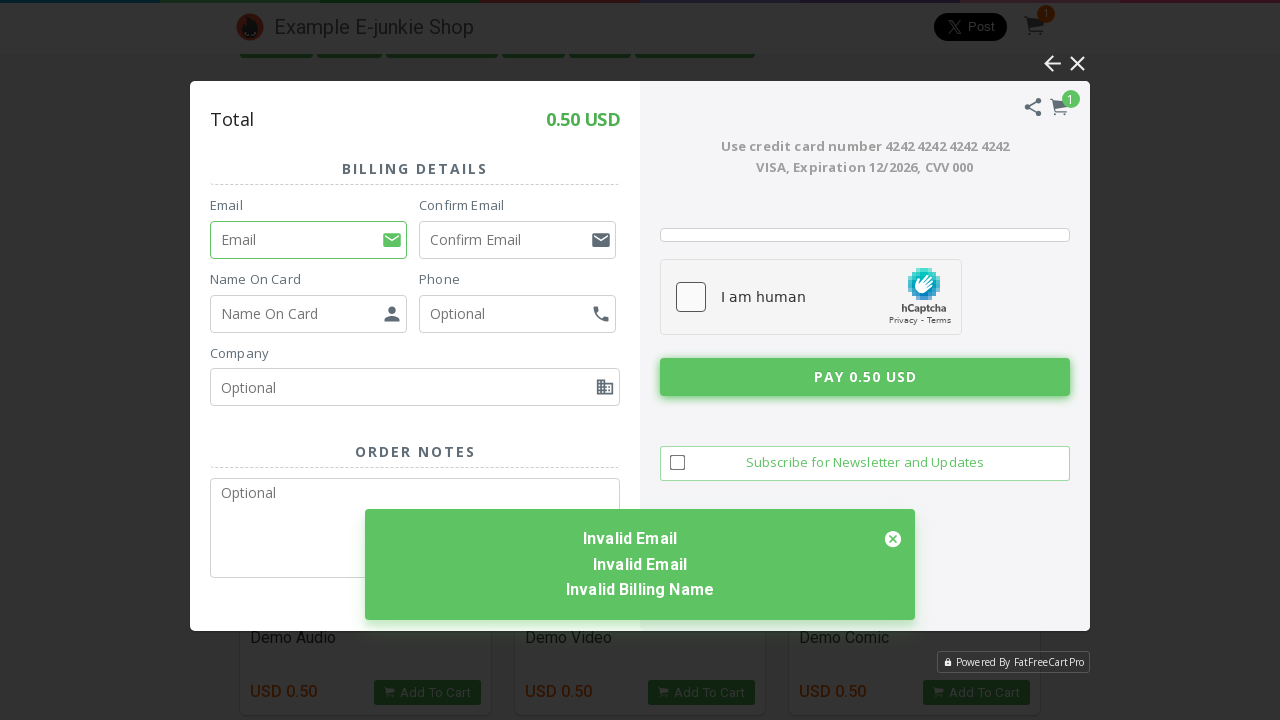